Tests that leaving the first name field empty during registration shows an error message.

Starting URL: https://sharelane.com/cgi-bin/register.py

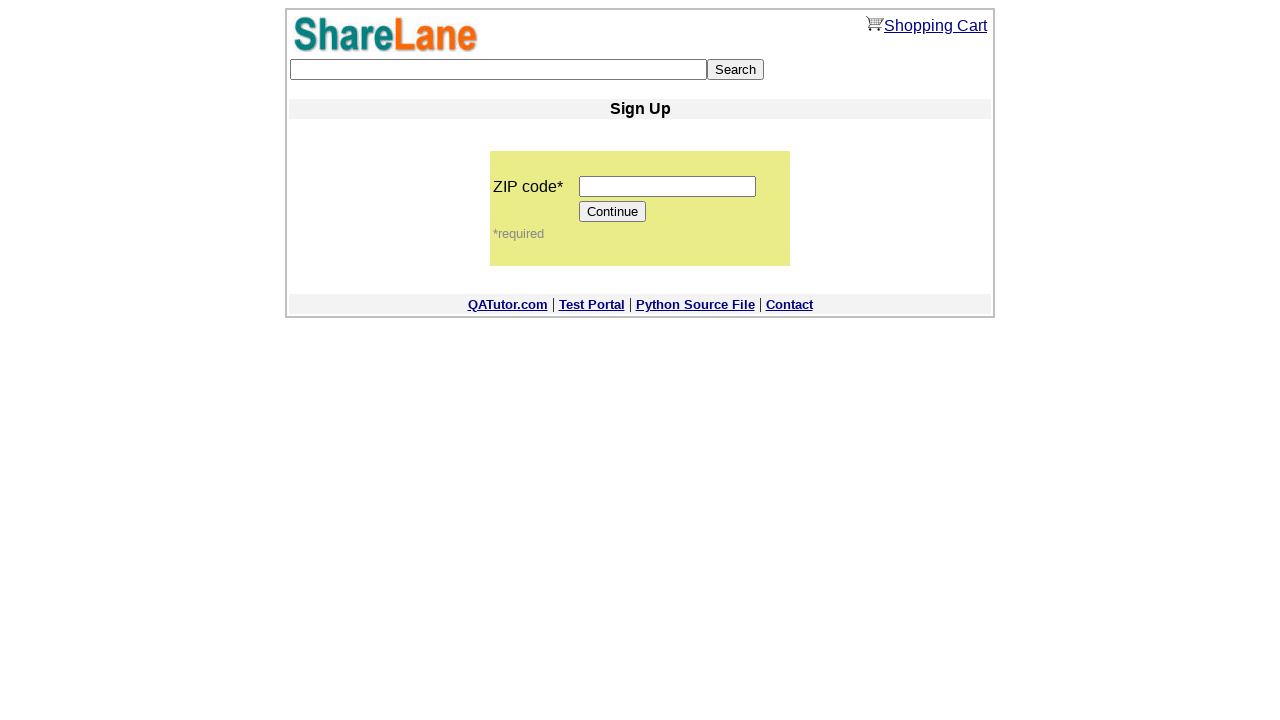

Filled zip code field with '12345' on input[name='zip_code']
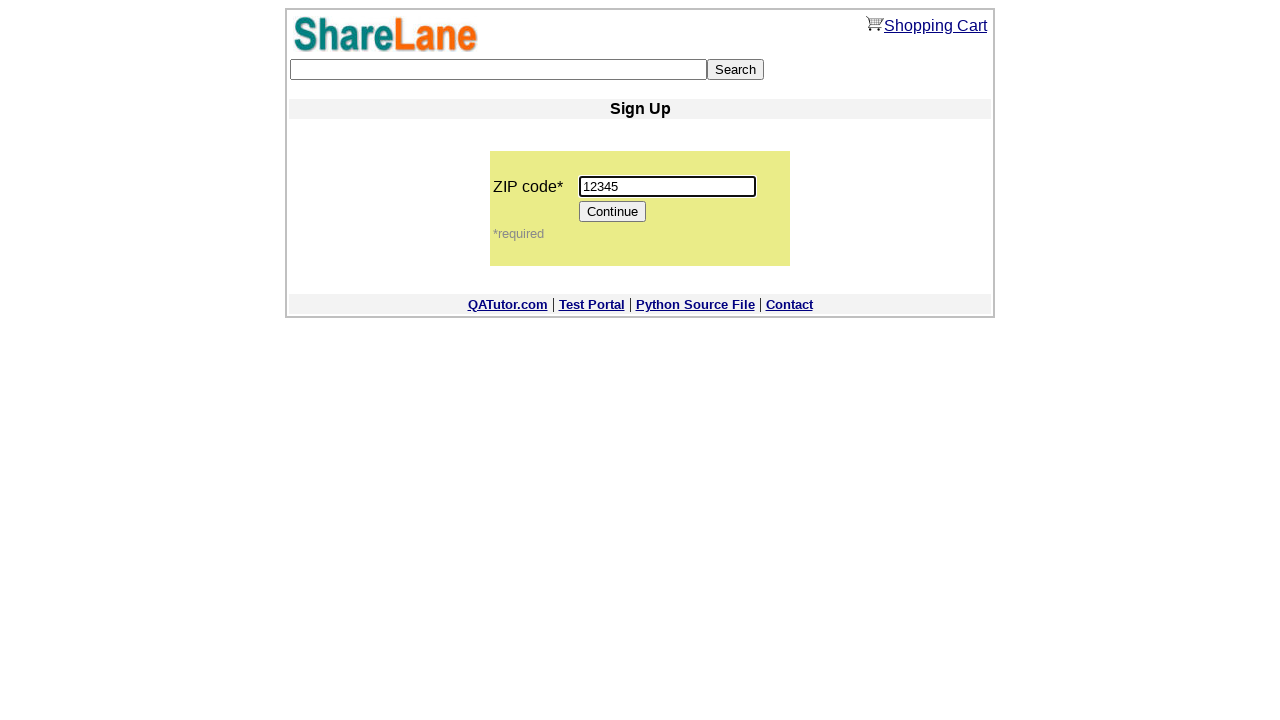

Clicked Continue button to proceed to registration form at (613, 212) on input[value='Continue']
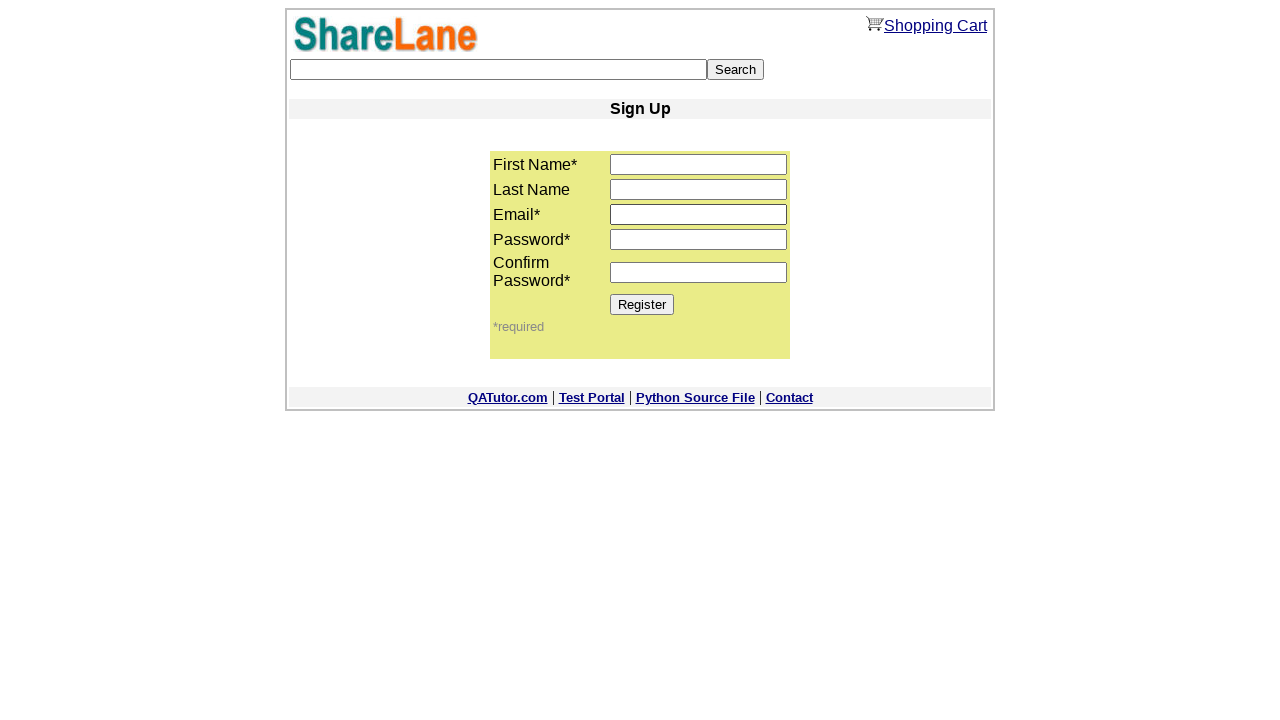

Left first name field empty on input[name='first_name']
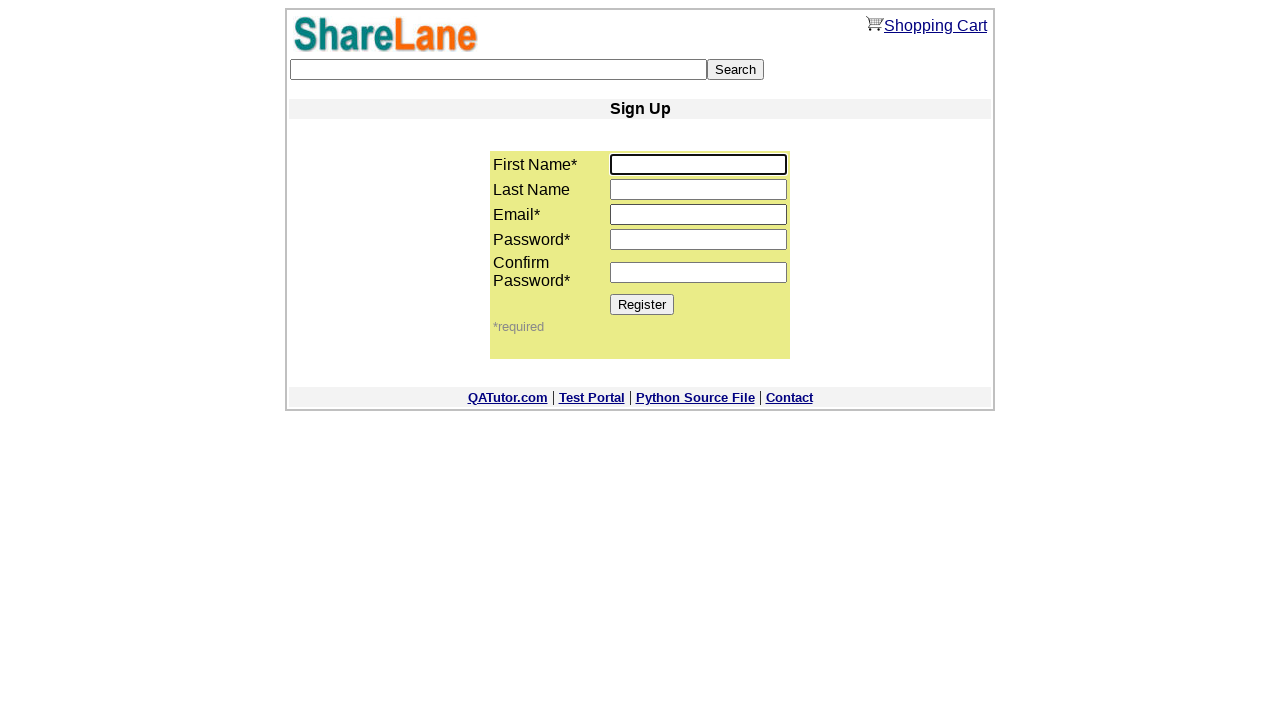

Filled last name field with 'Williams' on input[name='last_name']
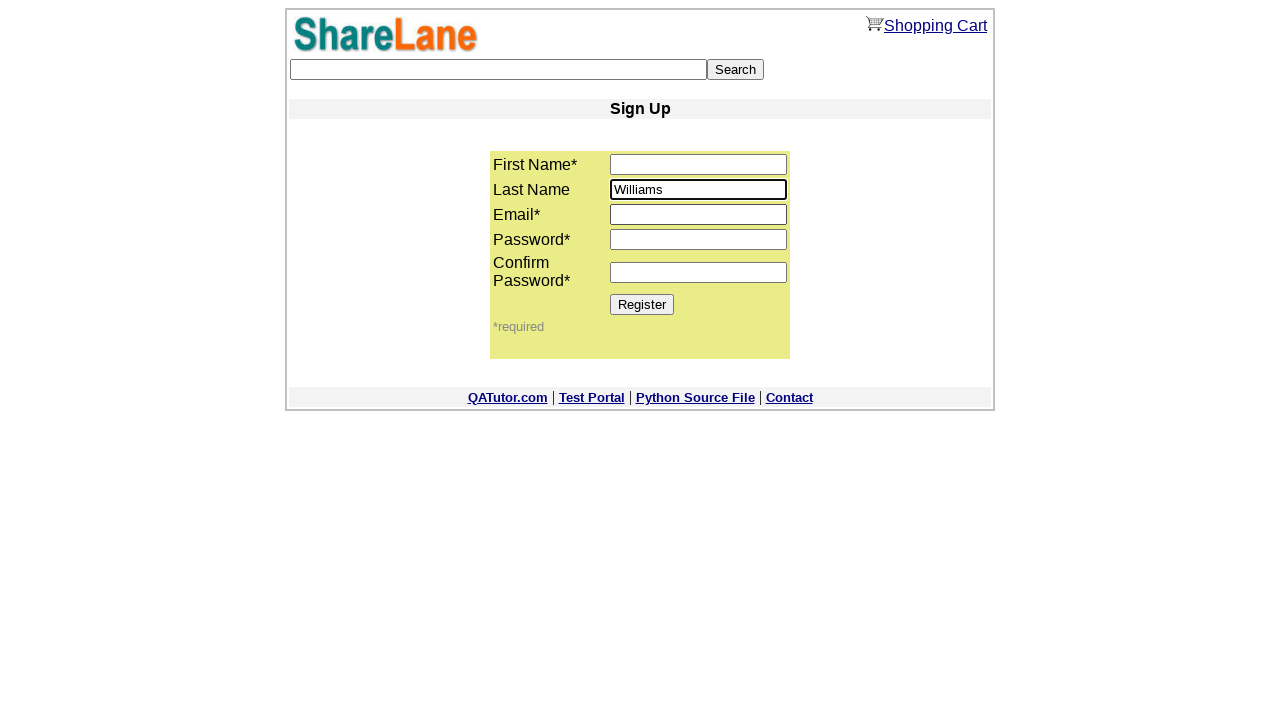

Filled email field with 'sarah.williams@example.com' on input[name='email']
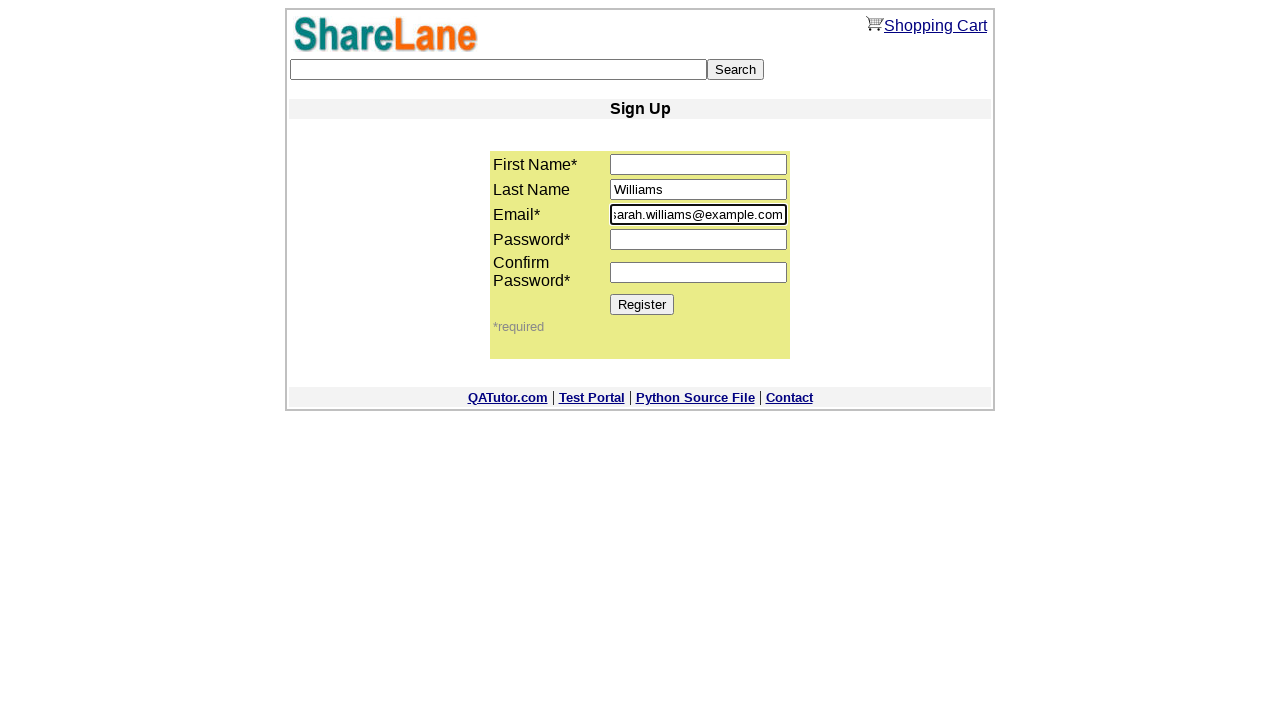

Filled password field with 'MyPassword456' on input[name='password1']
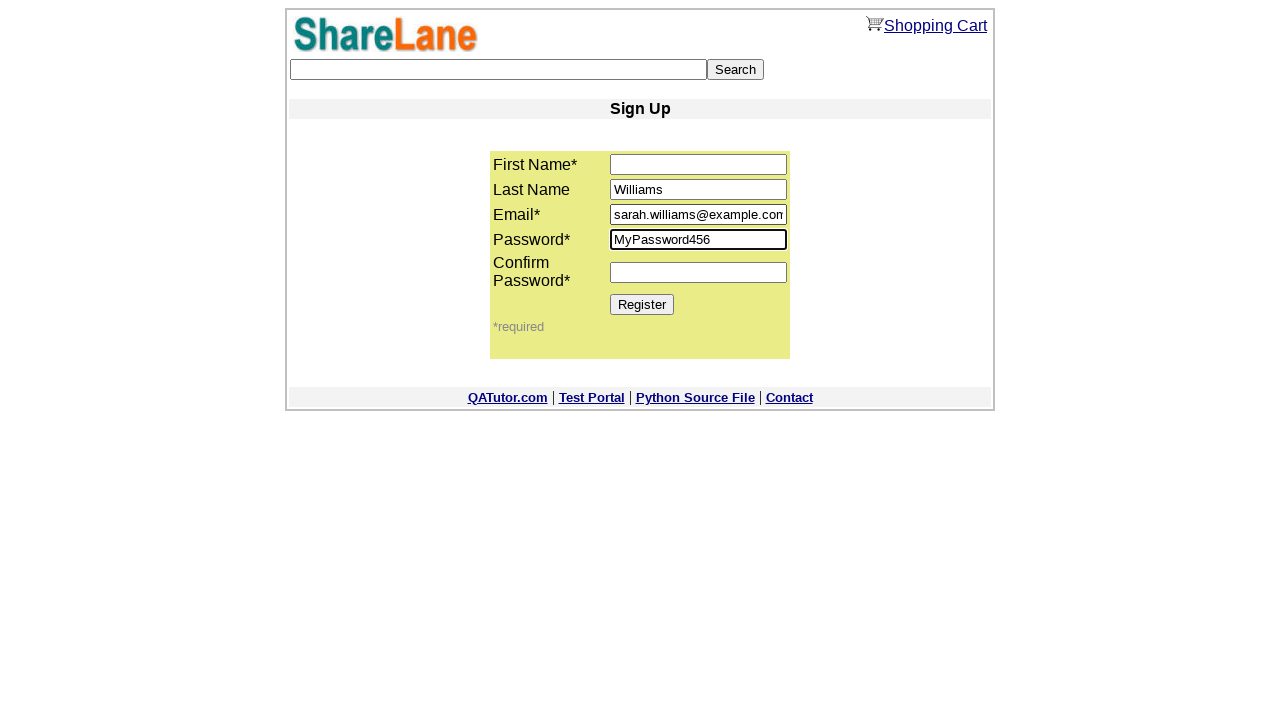

Filled password confirmation field with 'MyPassword456' on input[name='password2']
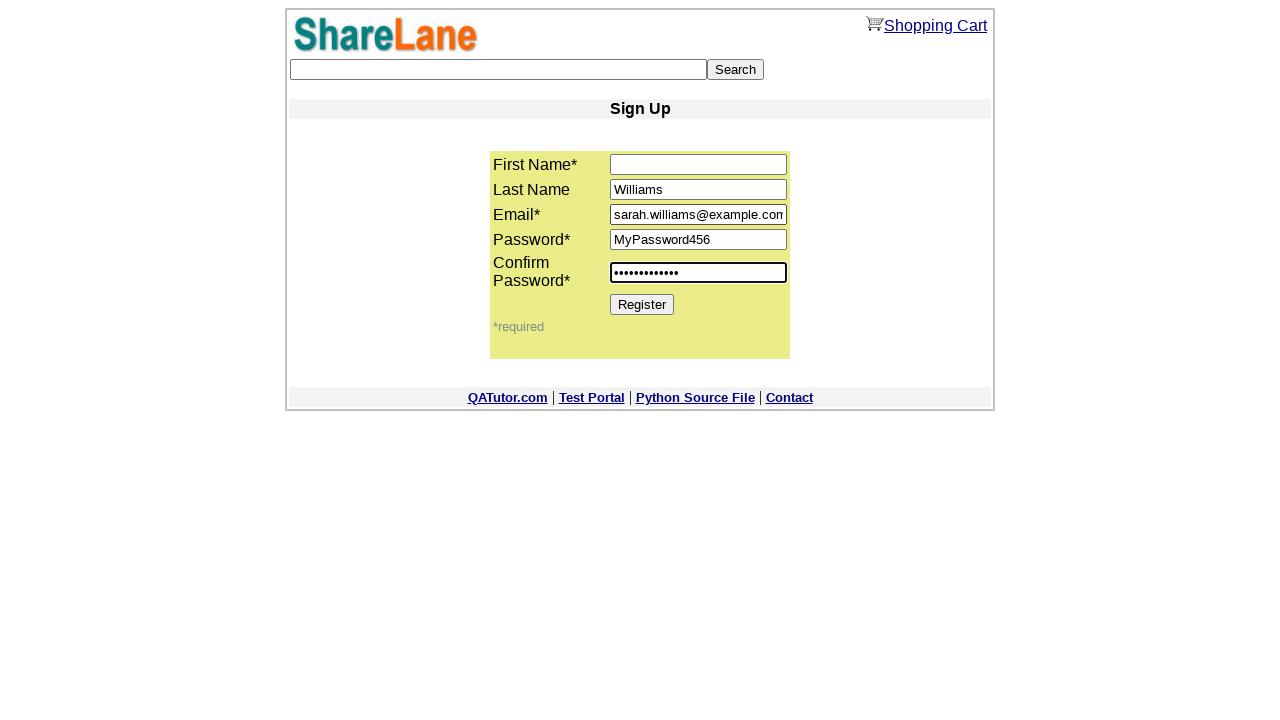

Clicked Register button to submit registration form with empty first name at (642, 304) on input[value='Register']
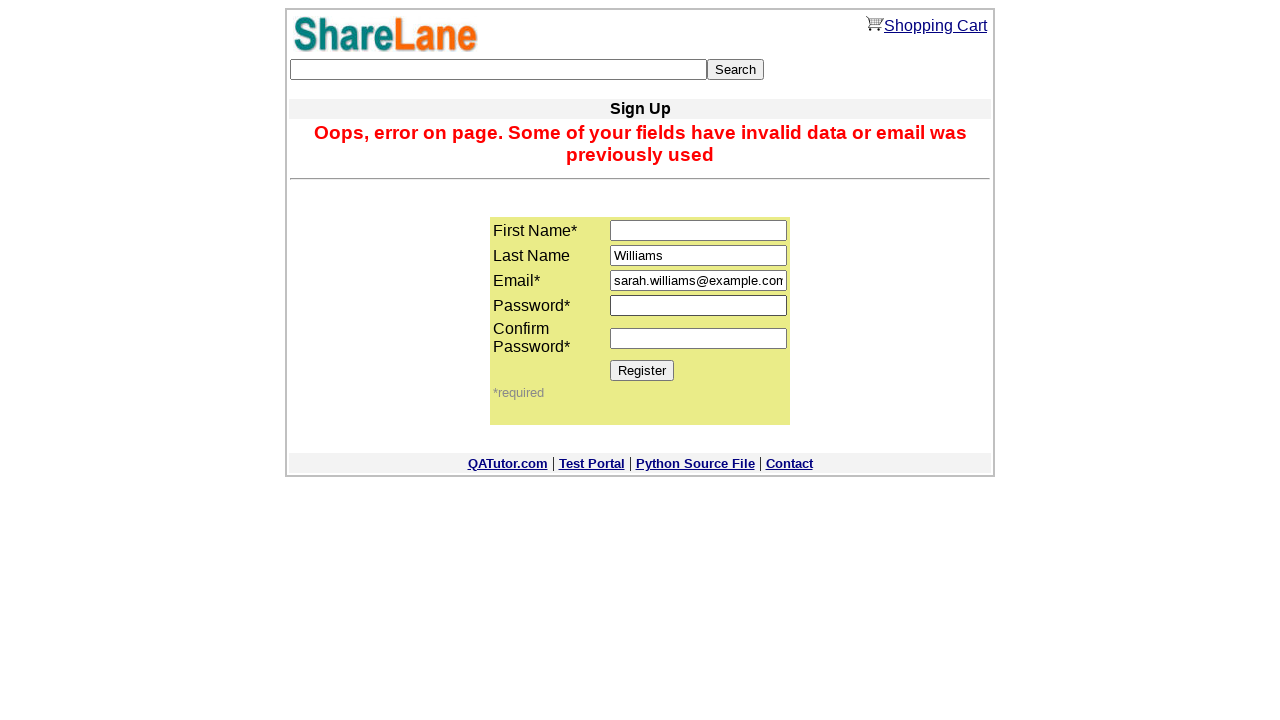

Error message displayed for empty first name field
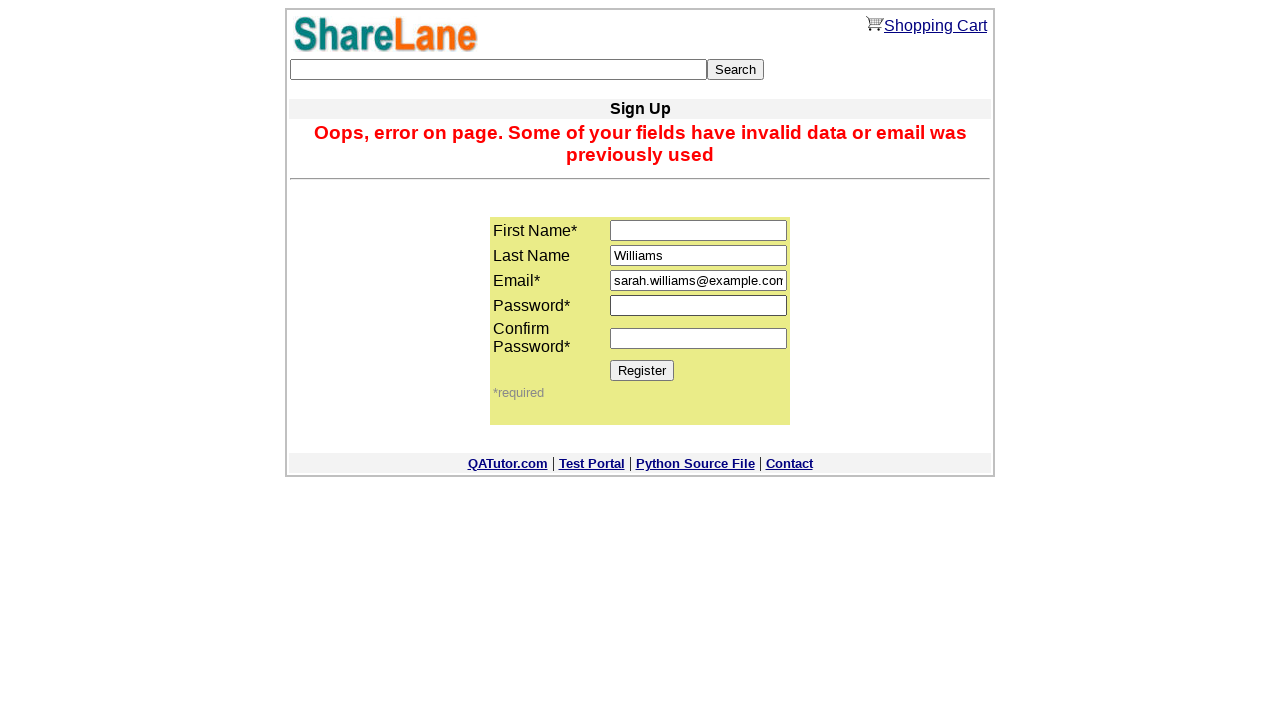

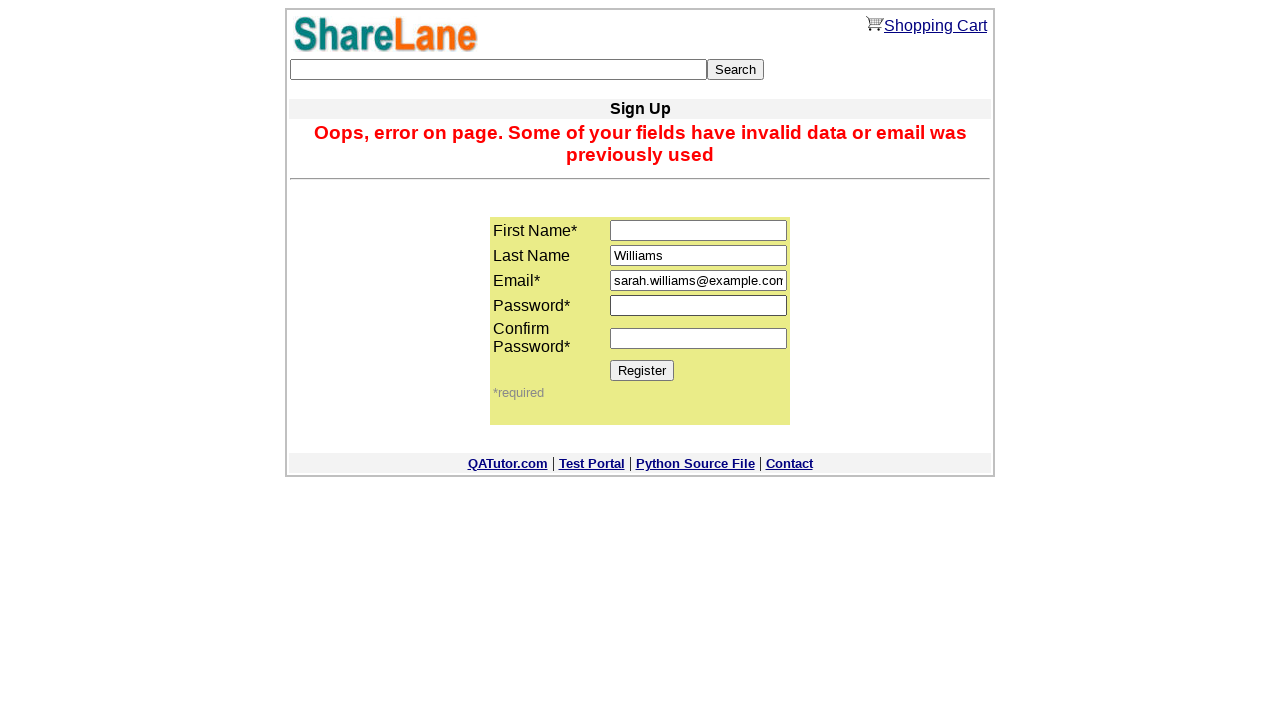